Opens a browser context, navigates to the BSpark Software Technologies website, and verifies the page loads.

Starting URL: https://bsparksoftwaretechnologies.com/

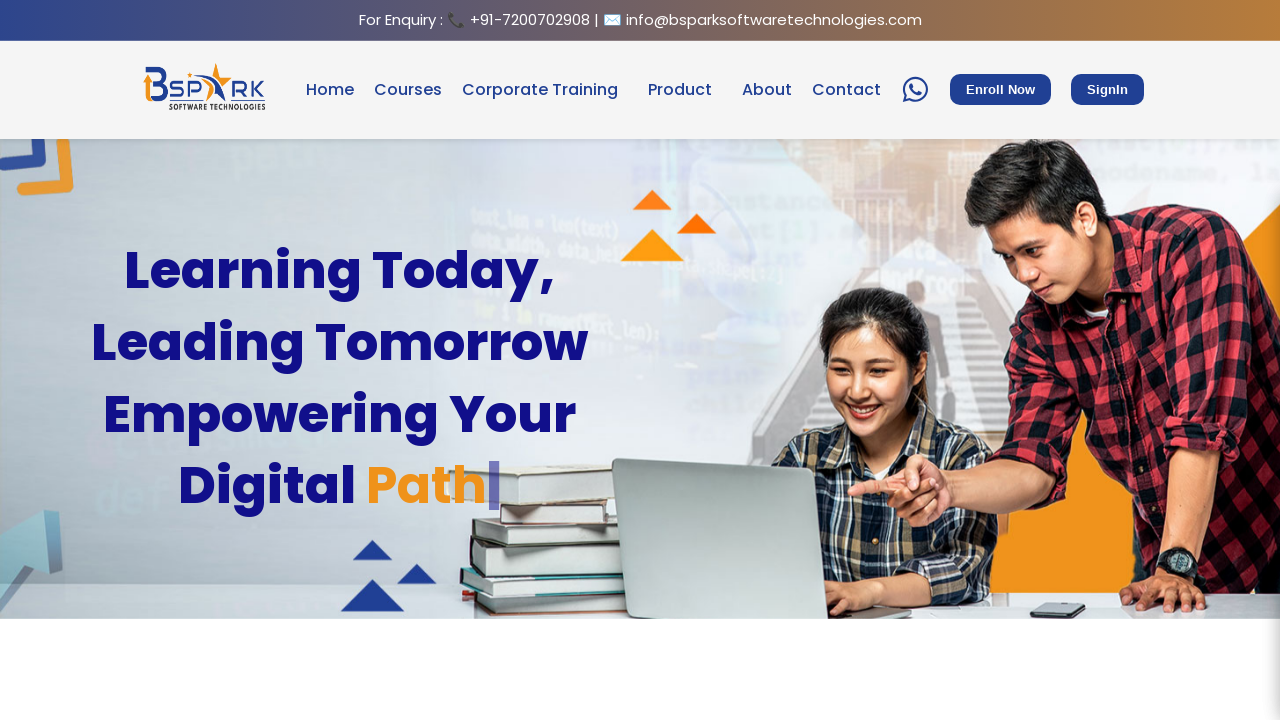

Waited for page to reach domcontentloaded state
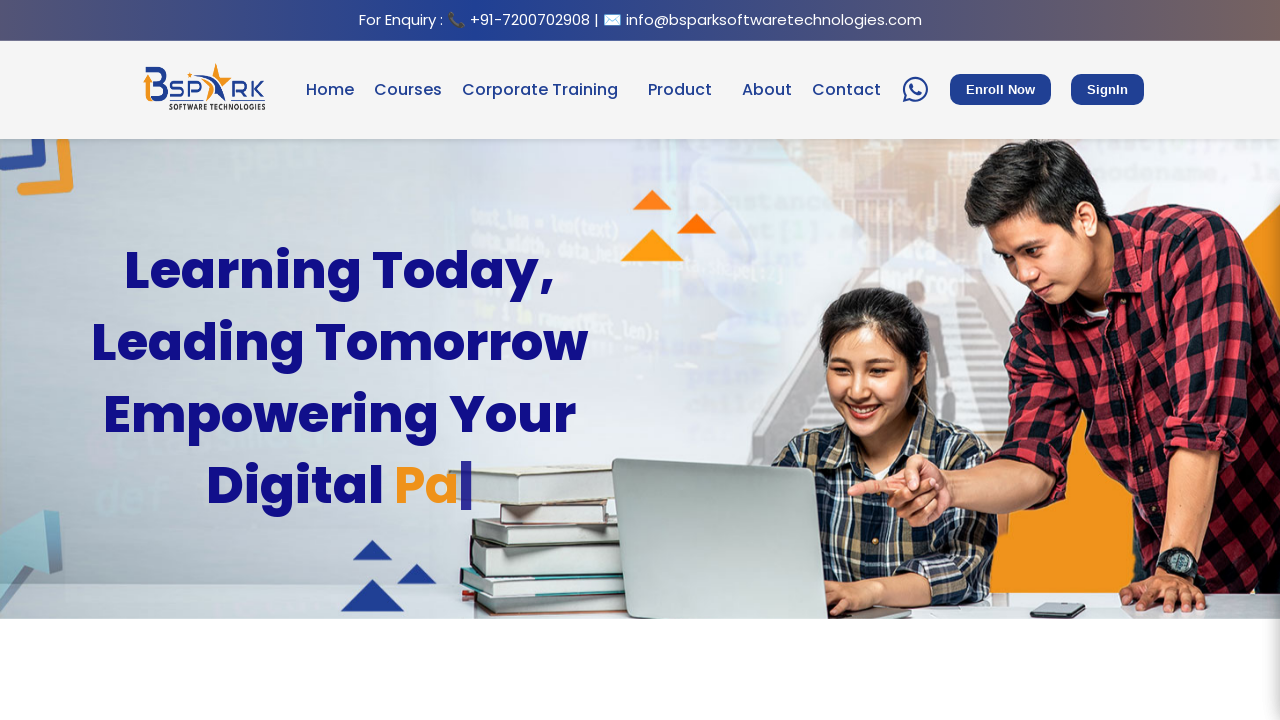

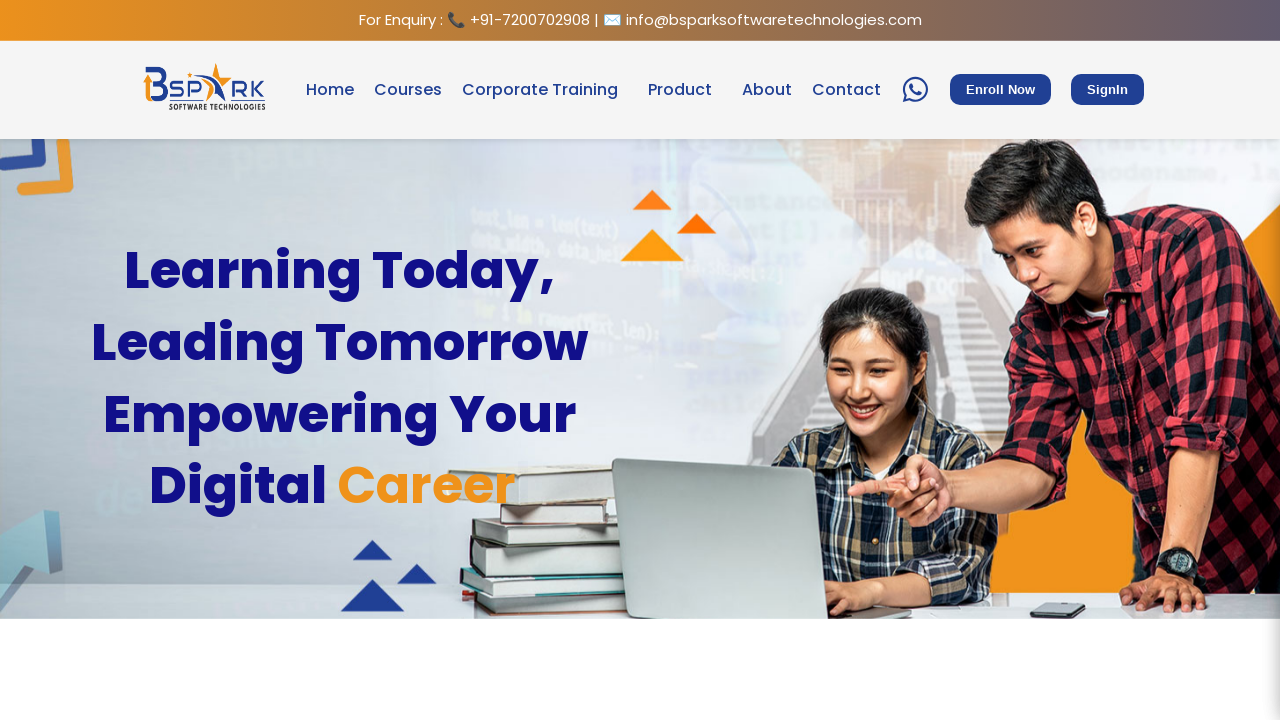